Tests login form validation by entering incorrect credentials and verifying the error message appears

Starting URL: https://www.saucedemo.com/

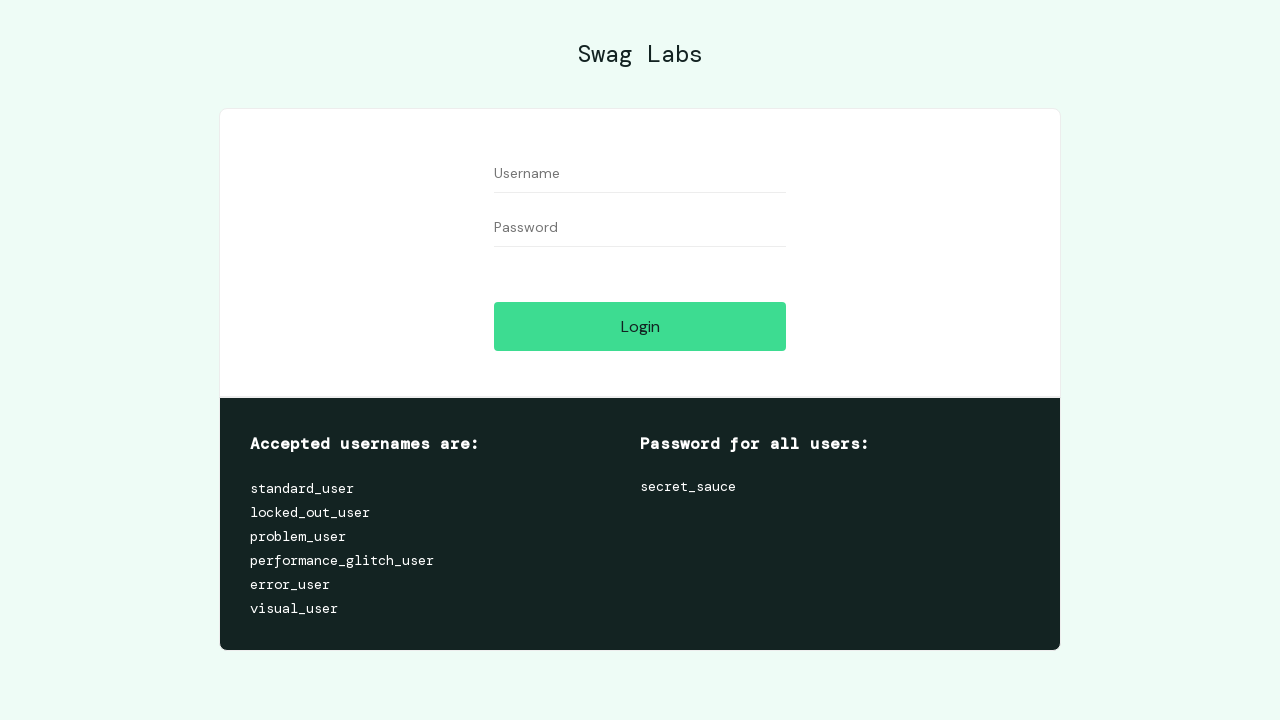

Filled username field with incorrect credentials 'user' on input[data-test="username"]
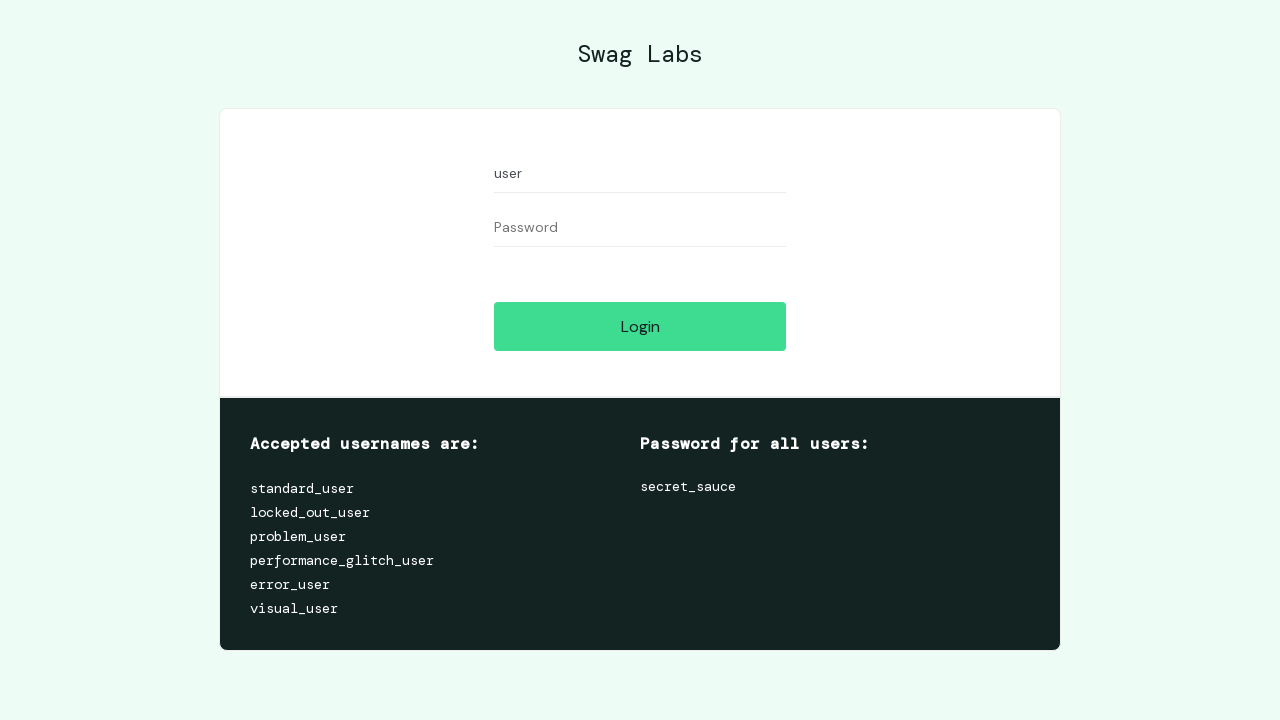

Filled password field with incorrect credentials 'user' on input[data-test="password"]
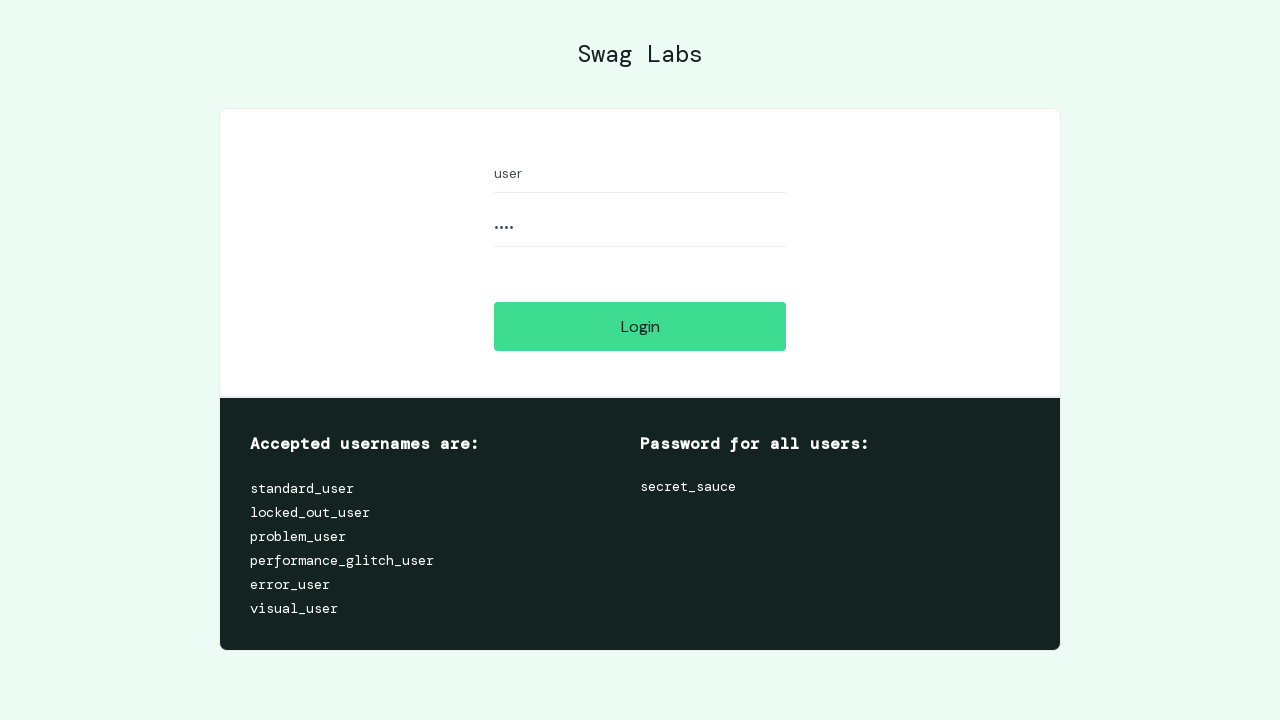

Clicked login button to submit form at (640, 326) on input[data-test="login-button"]
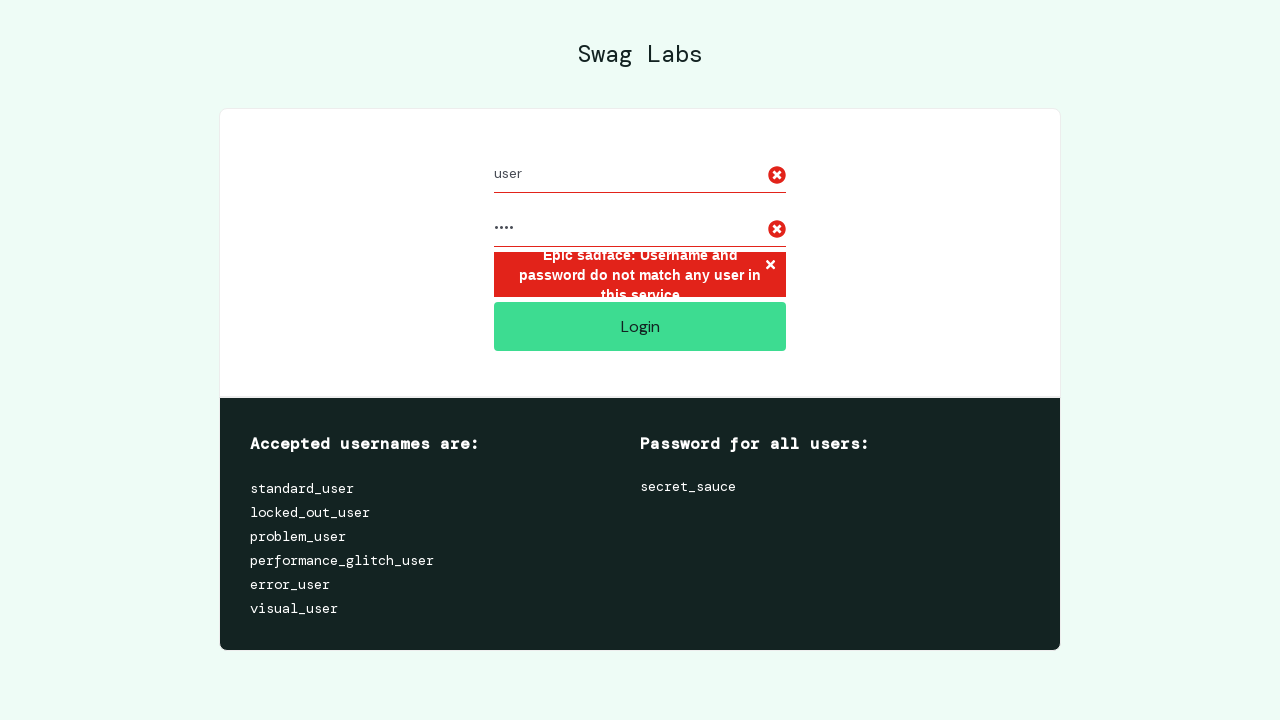

Error message container became visible
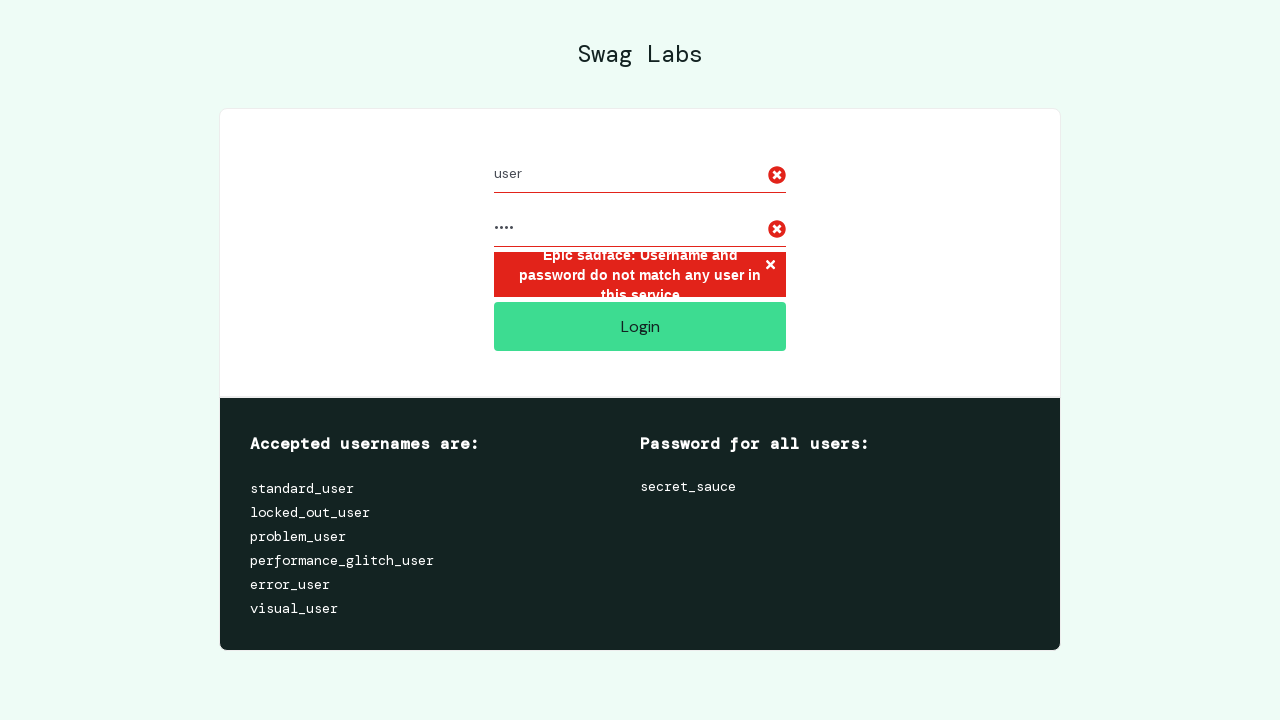

Verified error message: 'Epic sadface: Username and password do not match any user in this service'
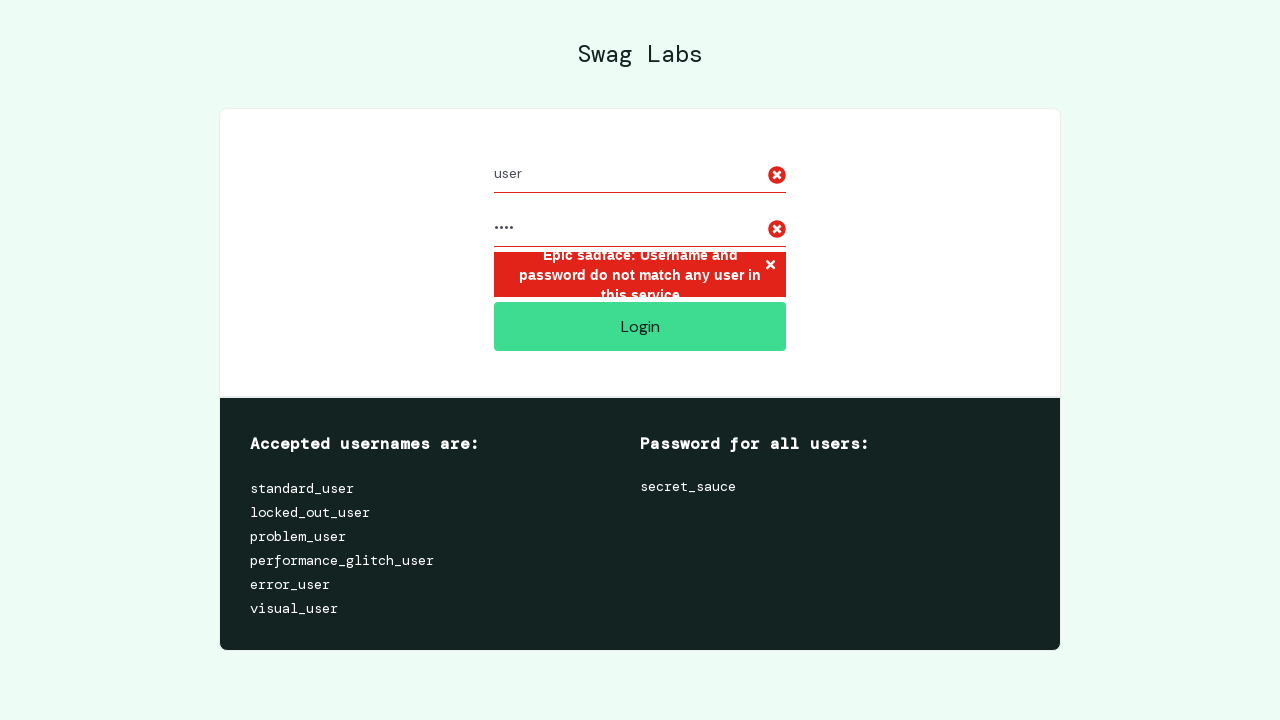

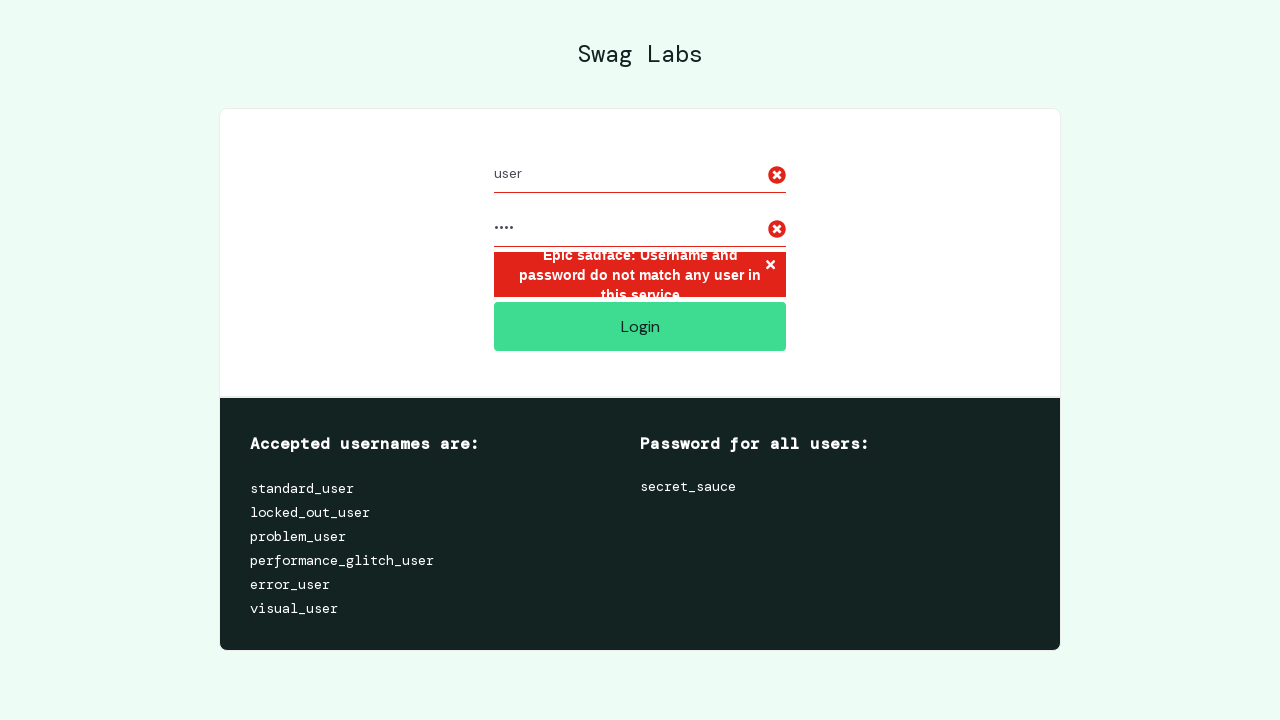